Tests checkbox handling by verifying initial states and conditionally toggling checkboxes for milk, butter, and cheese options

Starting URL: https://echoecho.com/htmlforms09.htm

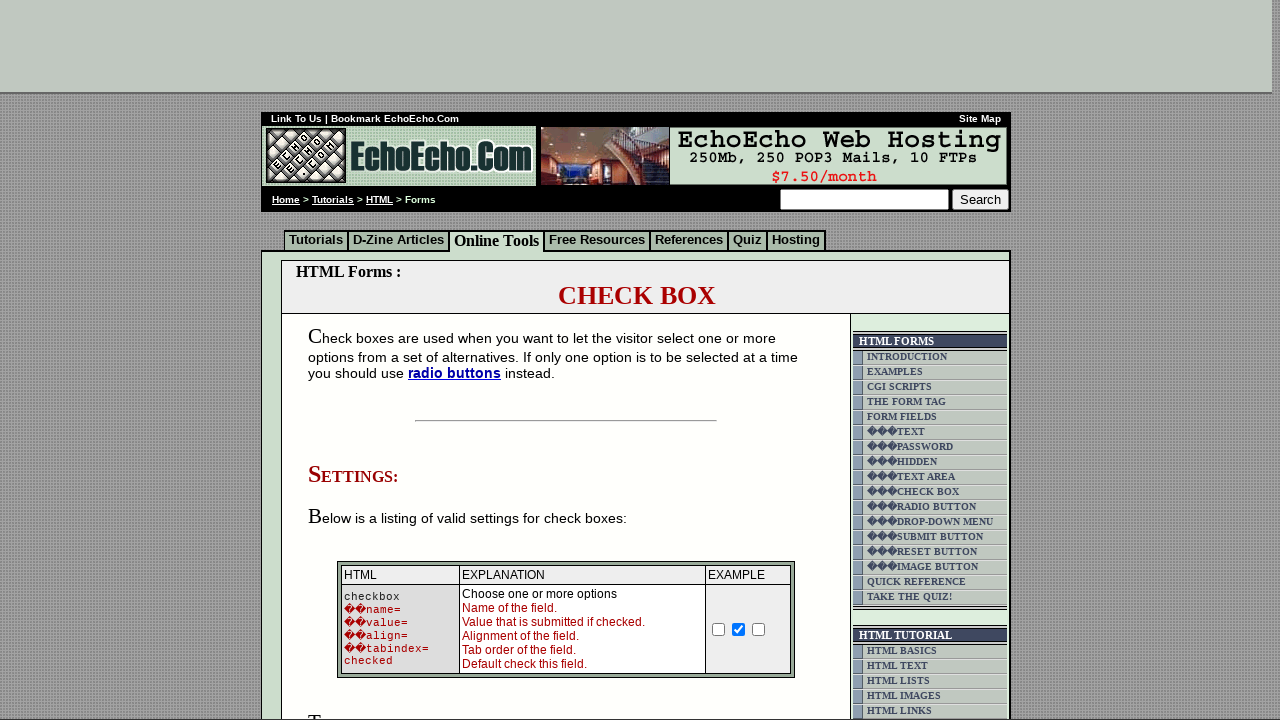

Navigated to checkbox handling test page
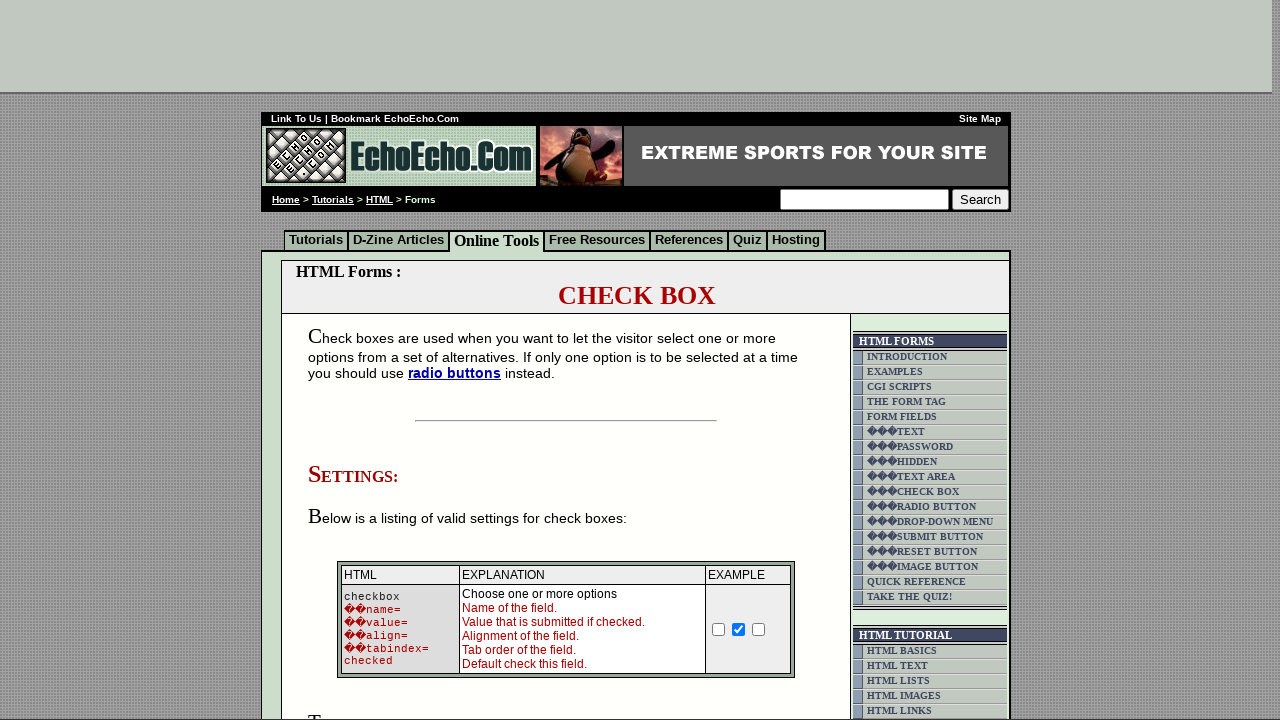

Located milk checkbox element
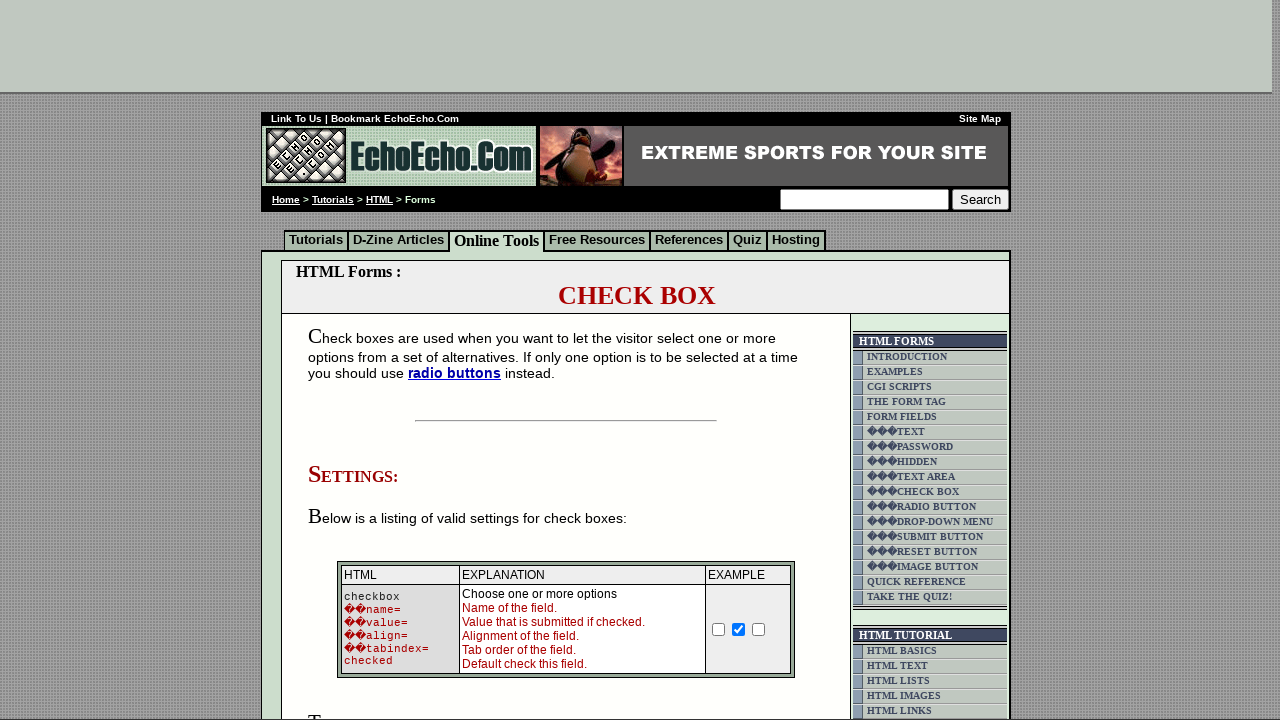

Located butter checkbox element
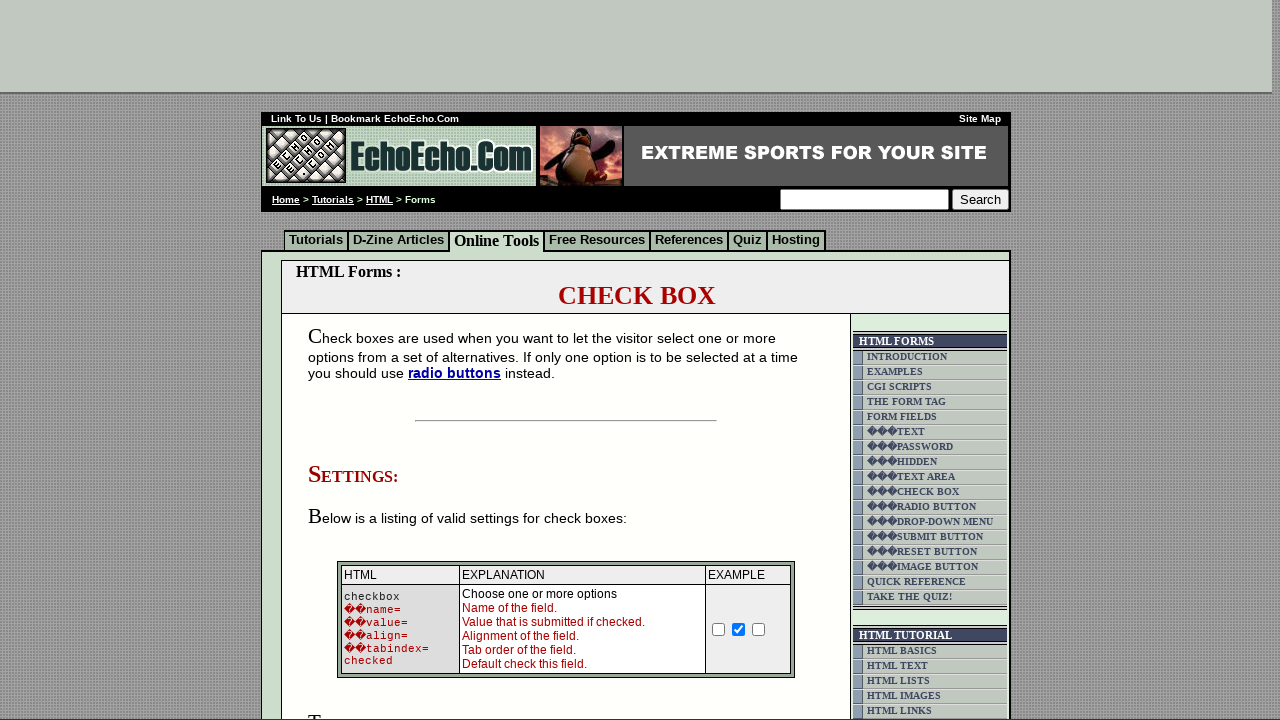

Located cheese checkbox element
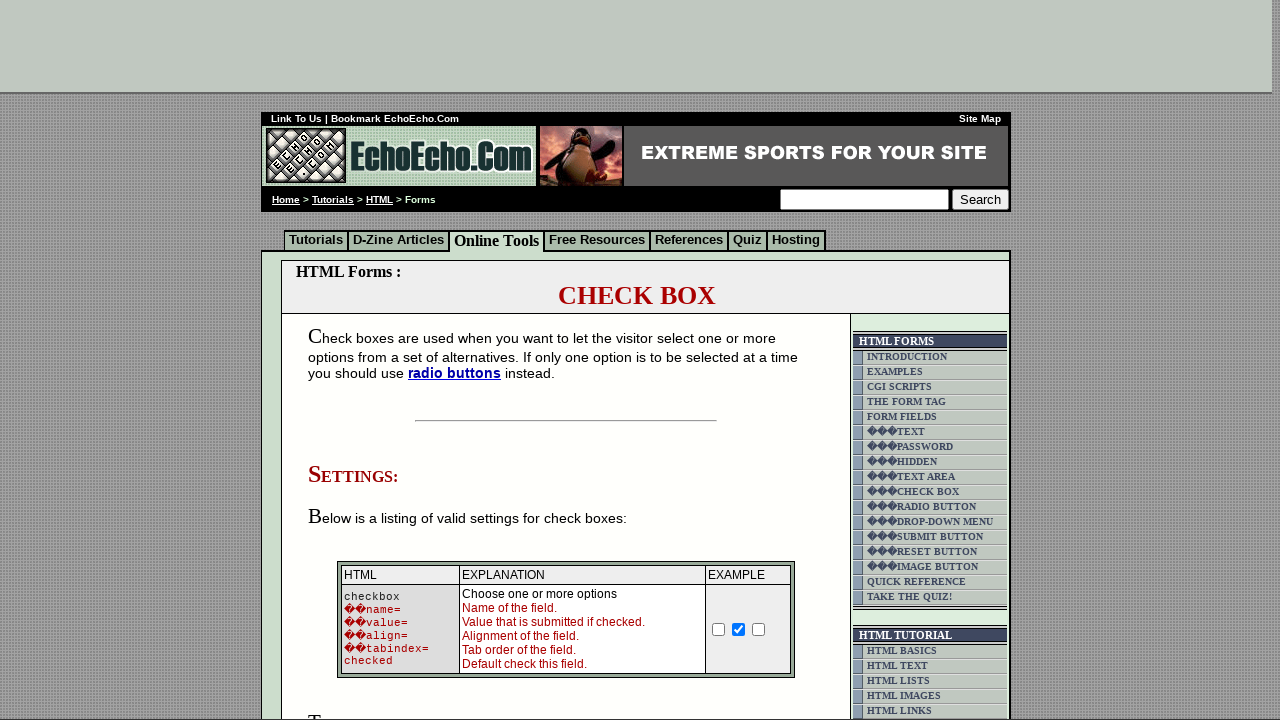

Clicked milk checkbox to select it at (354, 360) on input[name="option1"]
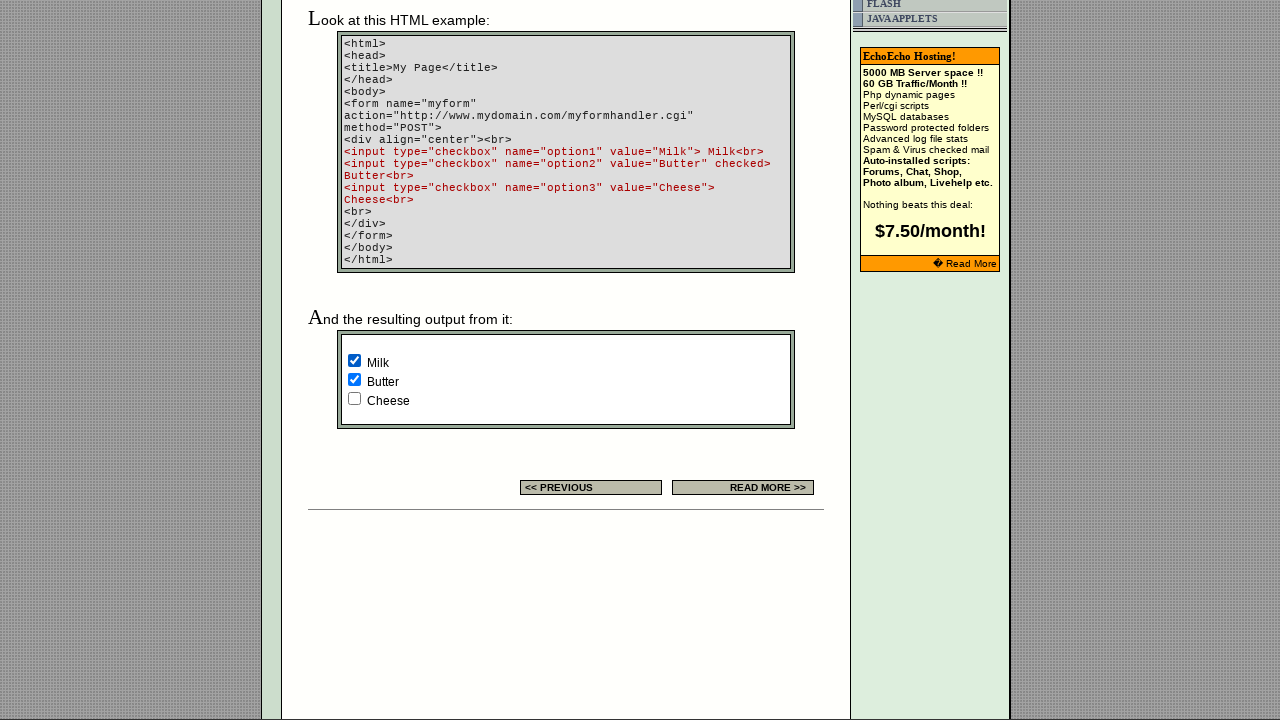

Clicked butter checkbox to deselect it at (354, 380) on input[name="option2"]
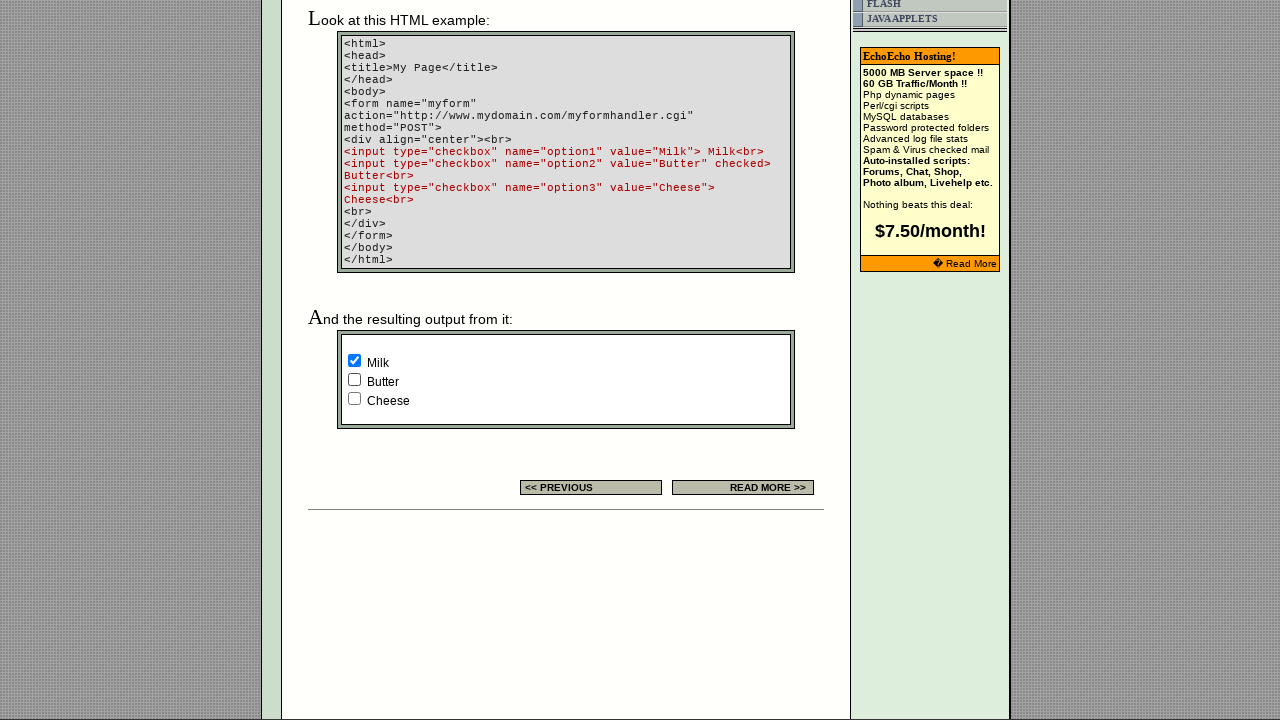

Clicked cheese checkbox to select it at (354, 398) on input[name="option3"]
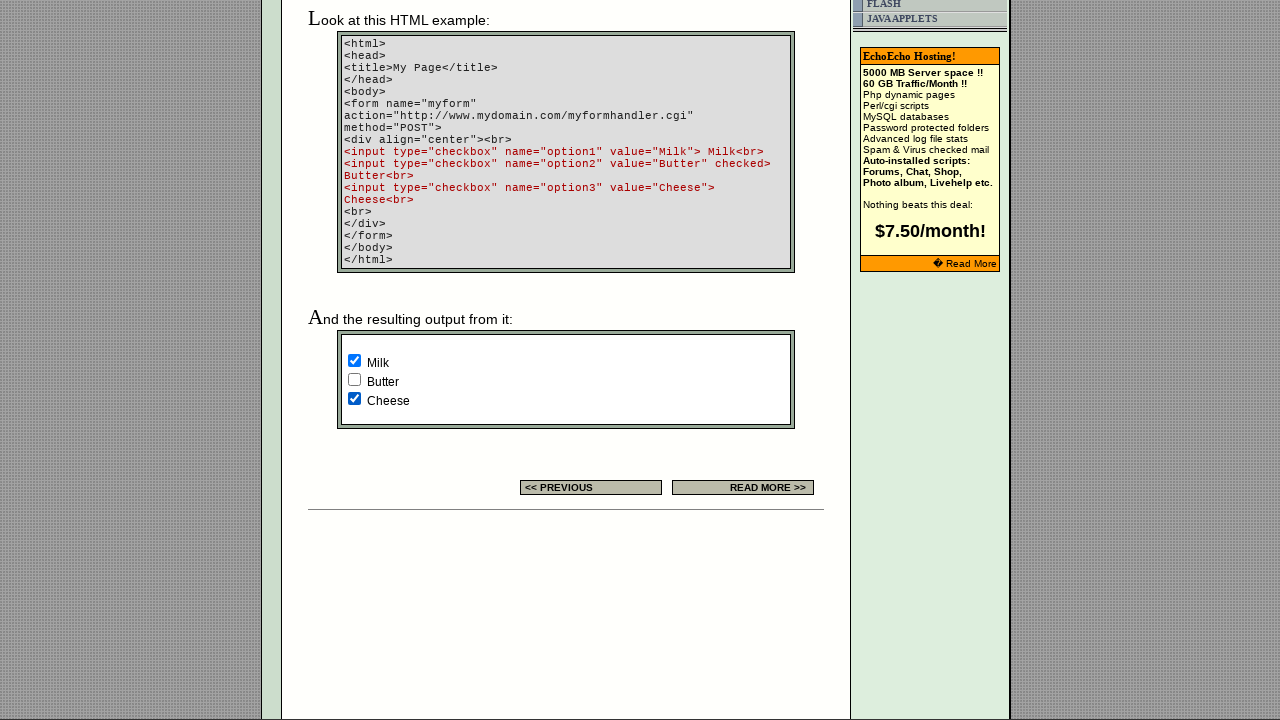

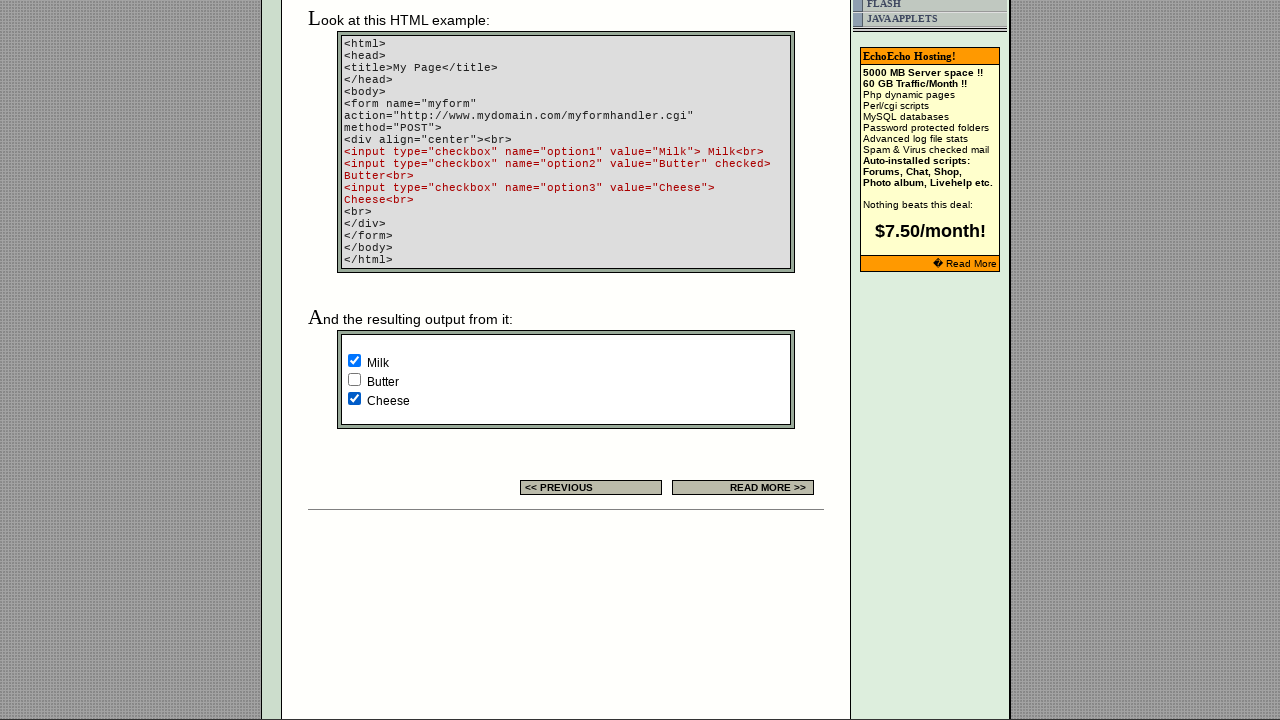